Tests starting a progress bar and stopping it when it reaches 75%

Starting URL: http://uitestingplayground.com/progressbar

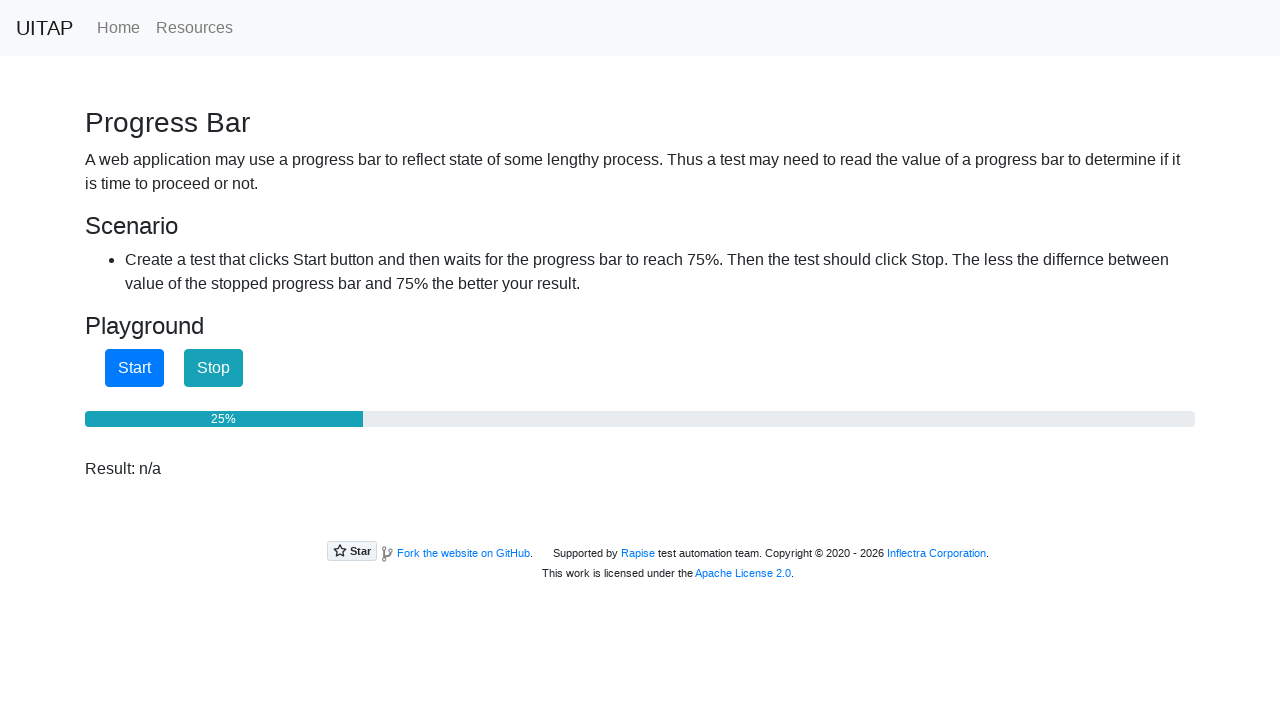

Clicked start button to begin progress bar at (134, 368) on #startButton
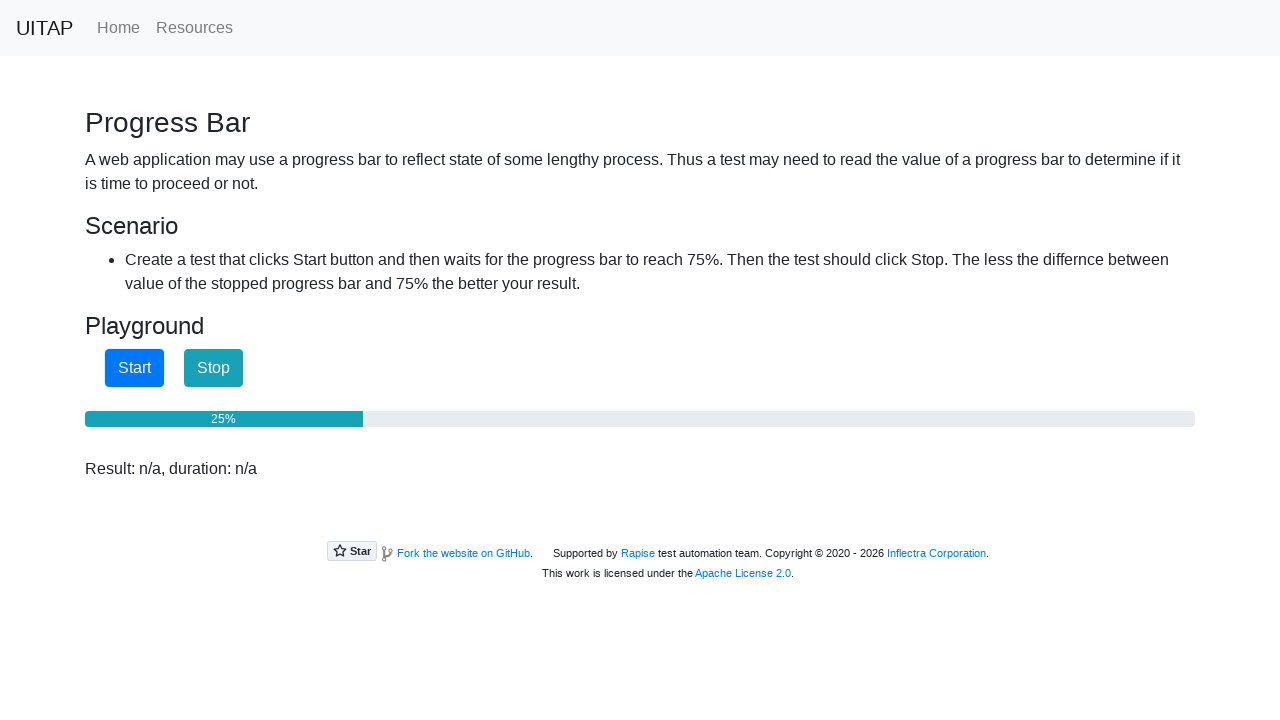

Progress bar reached 75%
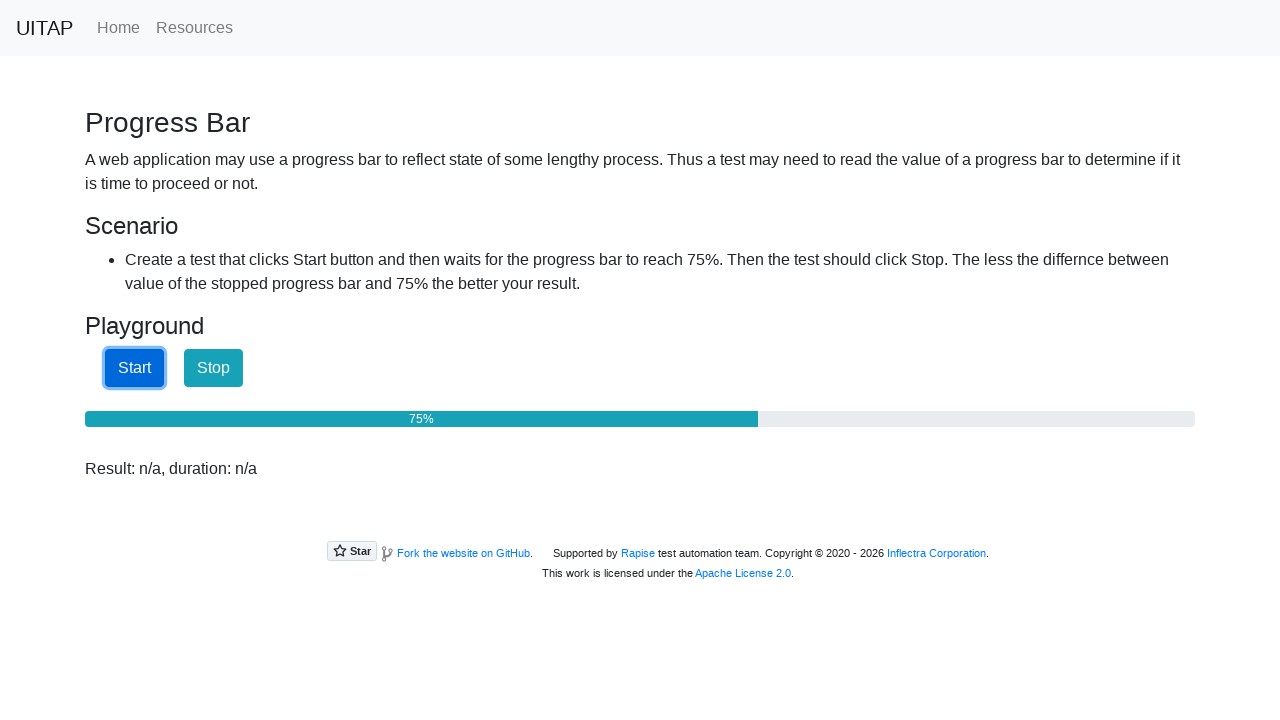

Clicked stop button to halt progress bar at 75% at (214, 368) on #stopButton
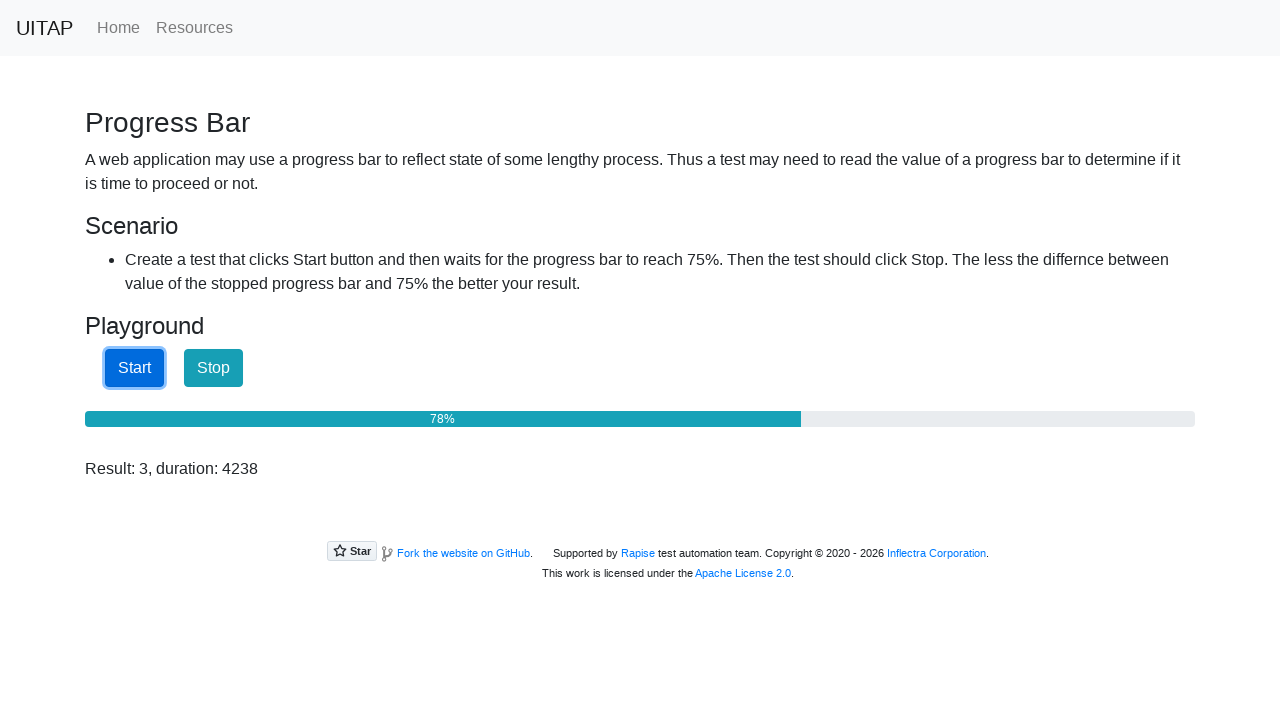

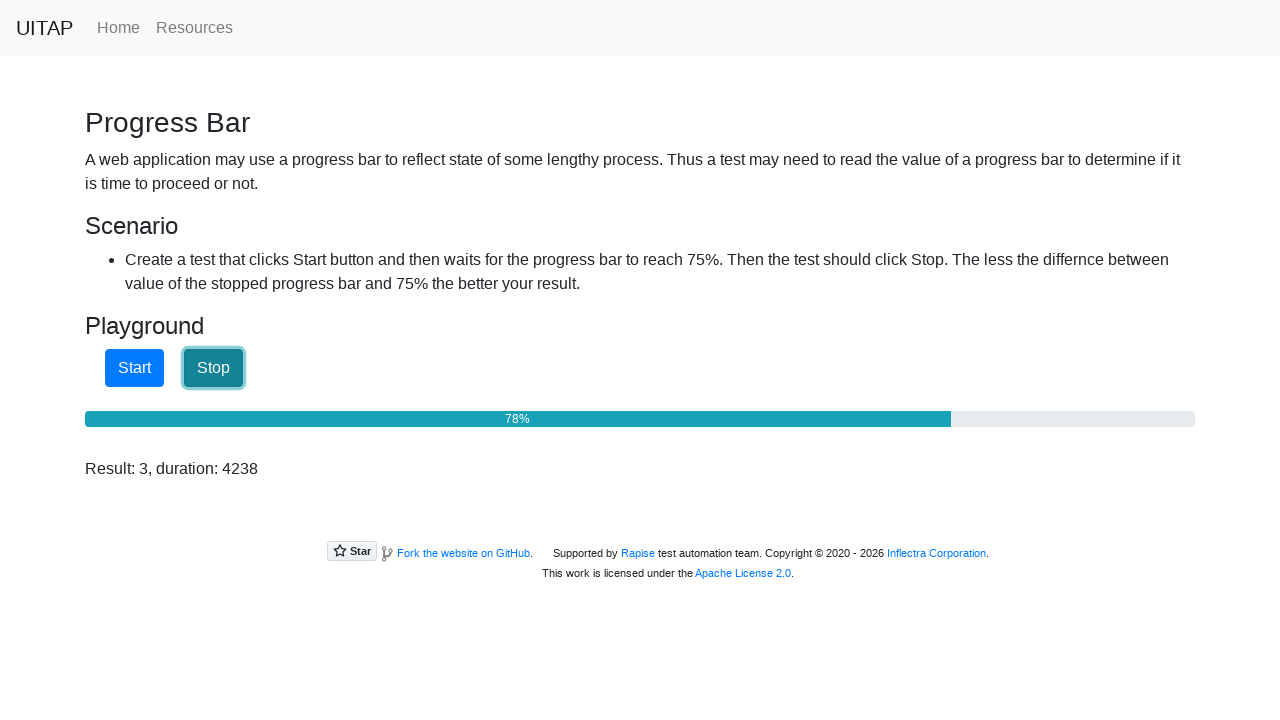